Tests dropdown menu selection functionality using multiple selection methods (by index, by visible text, by value) on a demo QA page

Starting URL: https://demoqa.com/select-menu

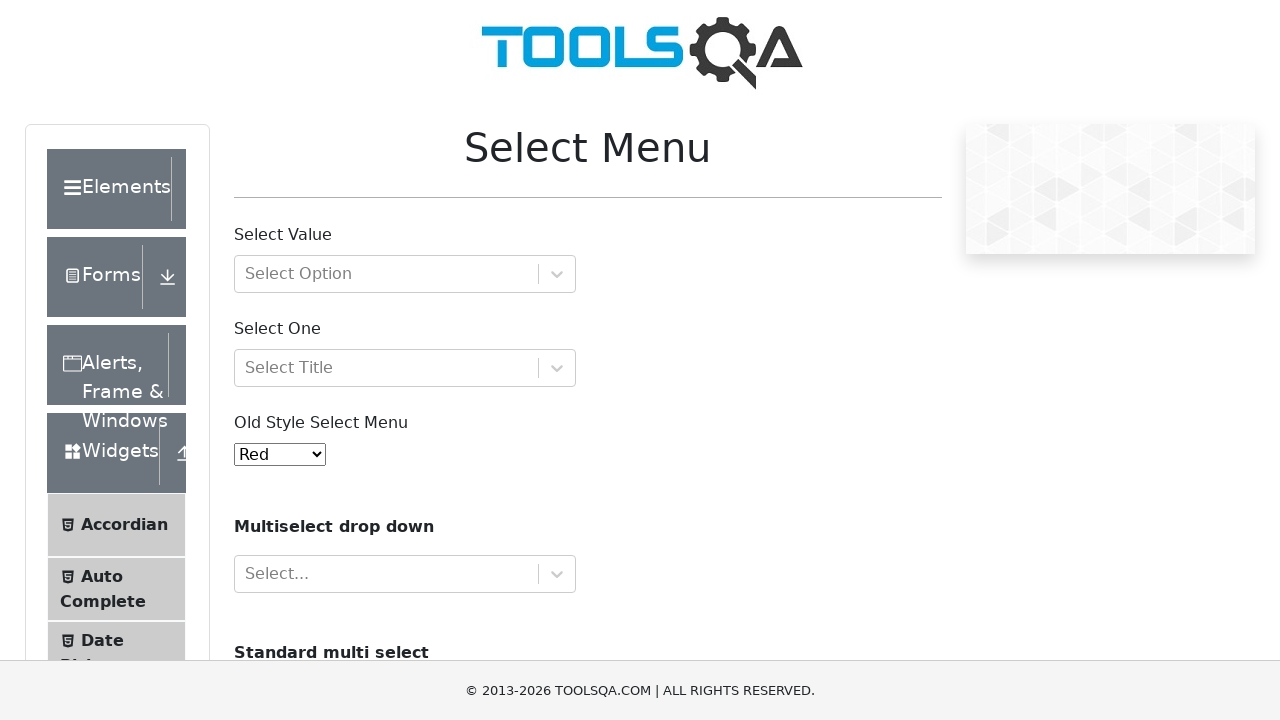

Selected dropdown option by index 1 (Blue) on #oldSelectMenu
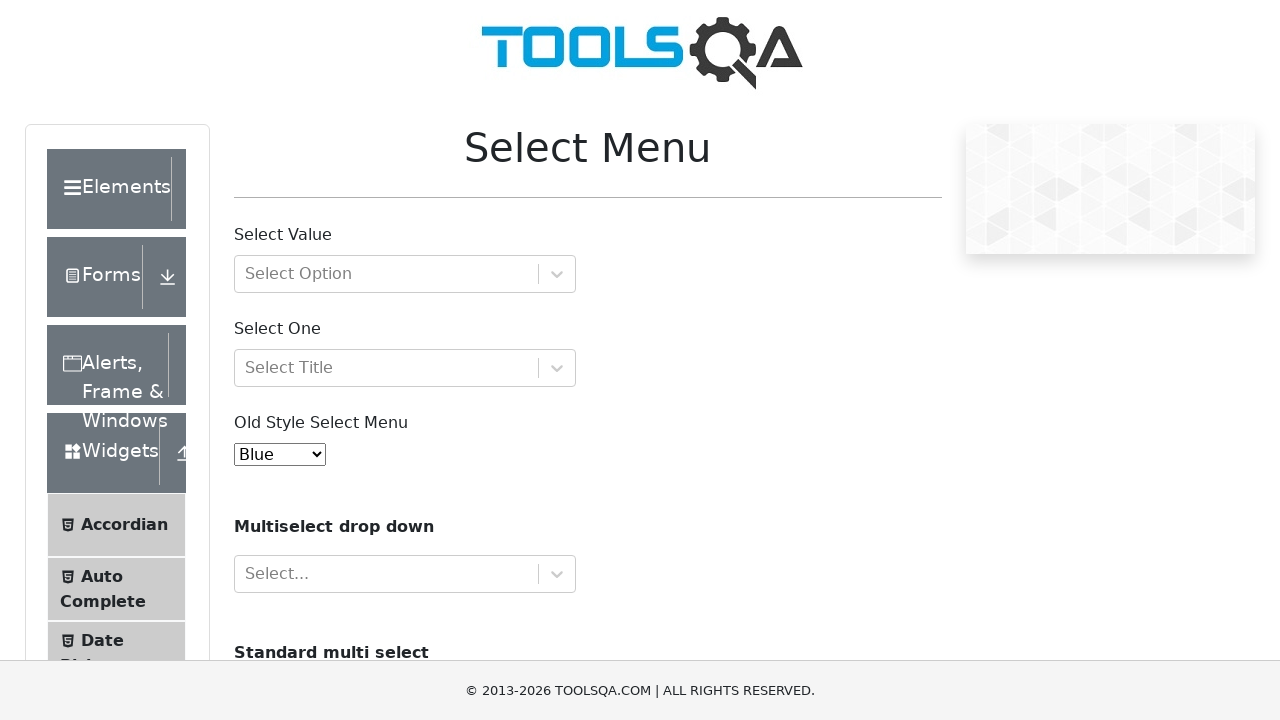

Selected dropdown option by visible text 'Blue' on #oldSelectMenu
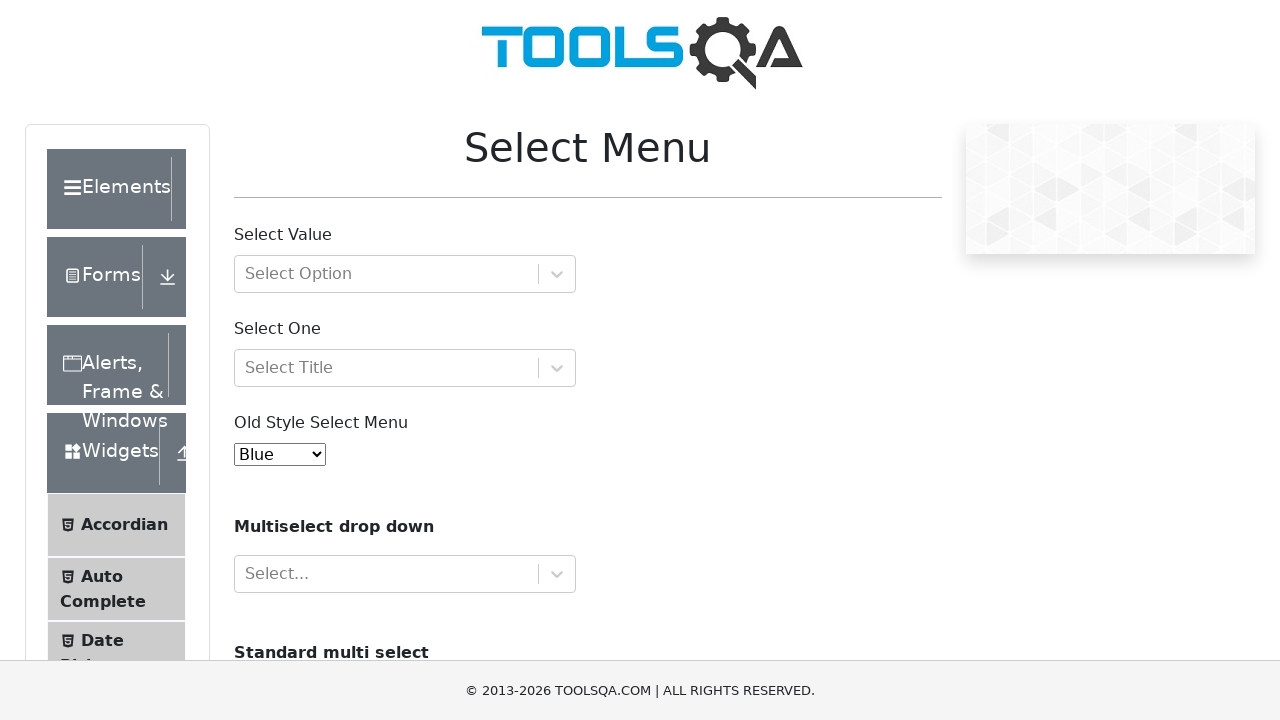

Selected dropdown option by value '1' (Red) on #oldSelectMenu
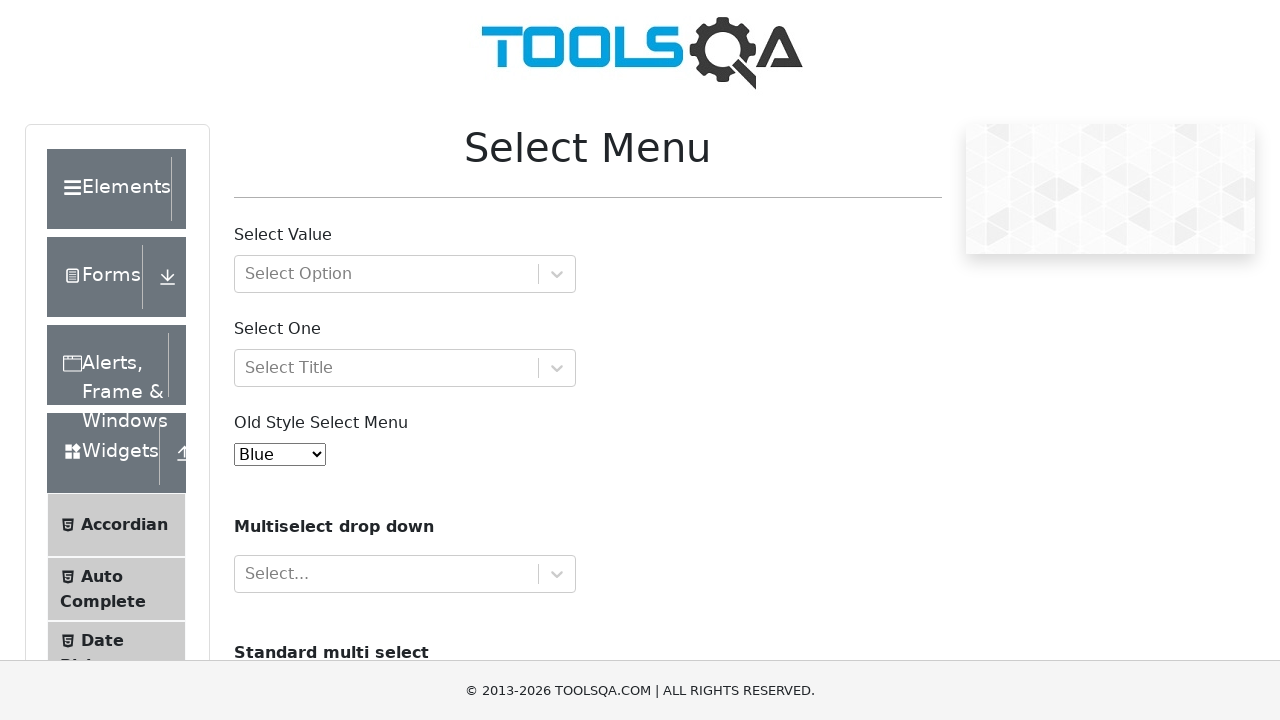

Selected dropdown option 'Blue' again by visible text on #oldSelectMenu
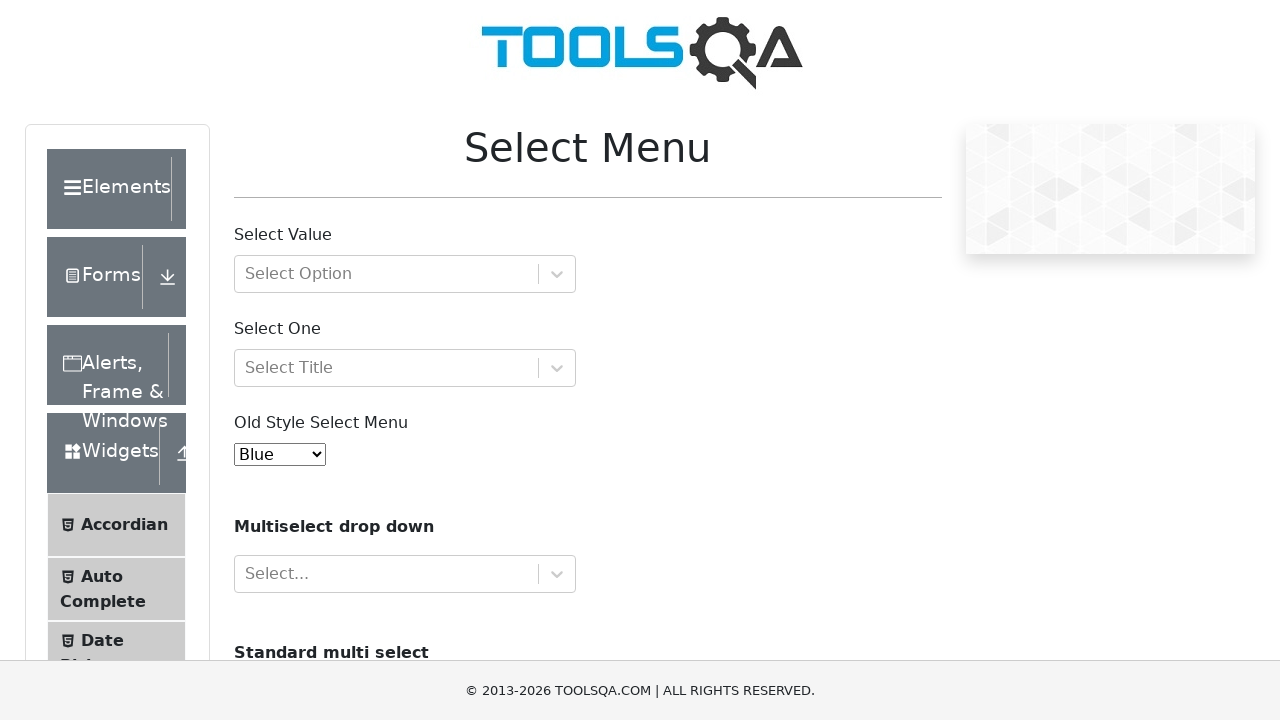

Selected dropdown option 'Red' by visible text on #oldSelectMenu
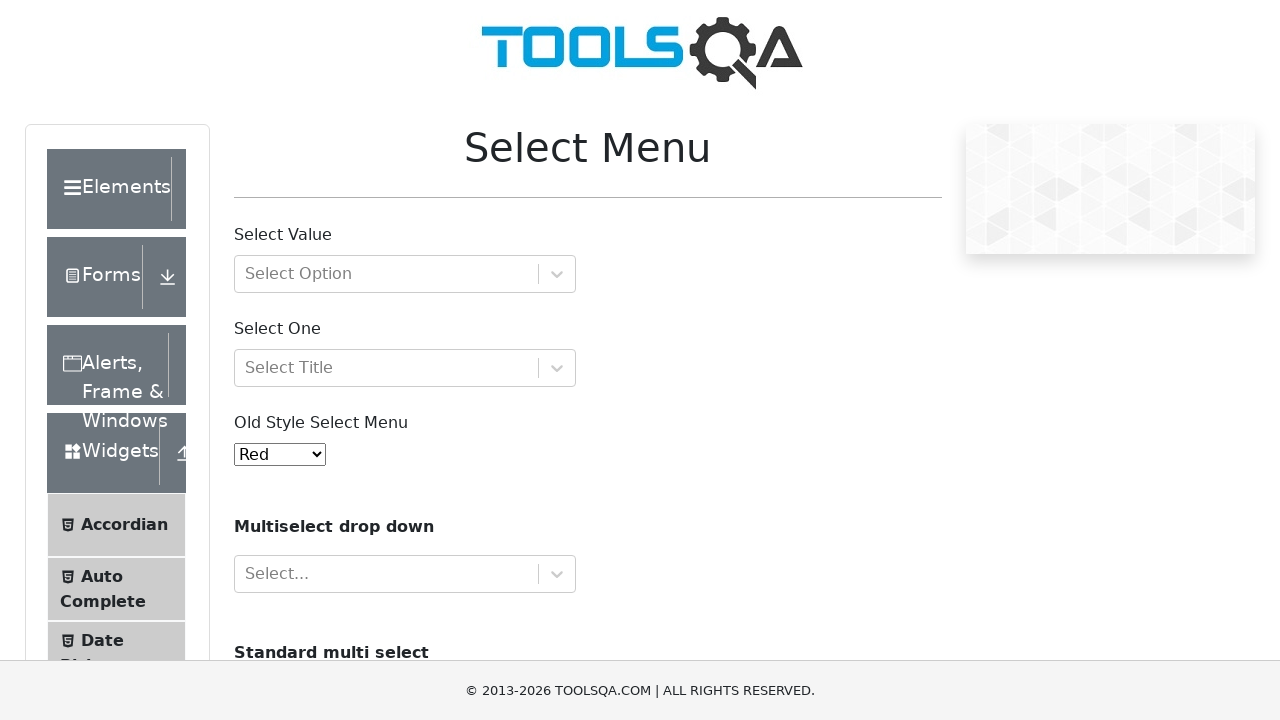

Selected dropdown option 'Yellow' by visible text on #oldSelectMenu
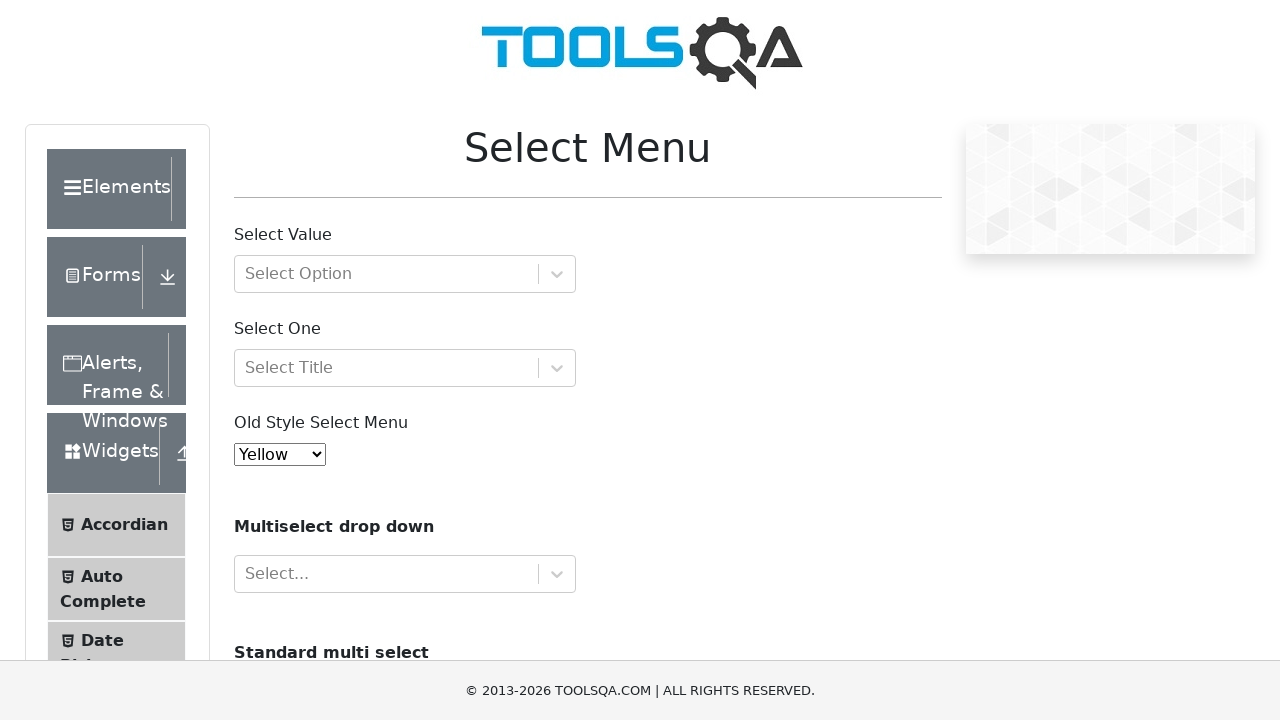

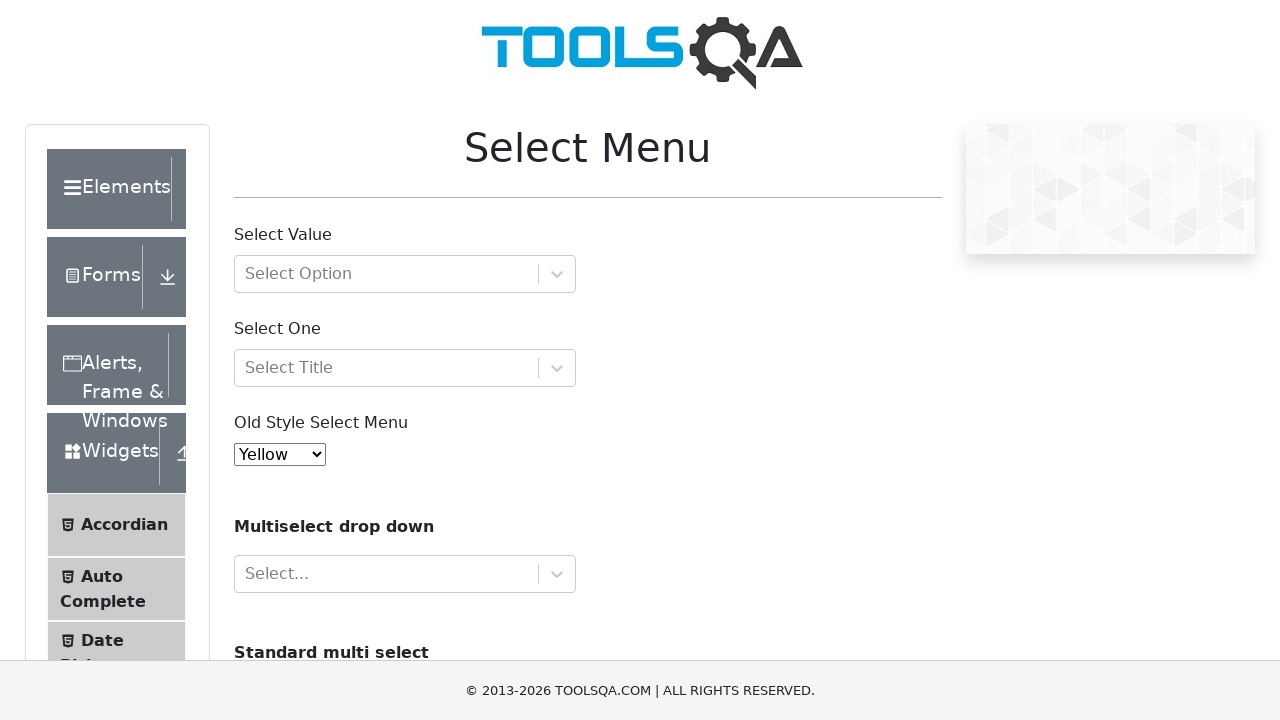